Tests deleting products from cart by removing Samsung Galaxy S6 and Nokia Lumia 1520

Starting URL: https://www.demoblaze.com/

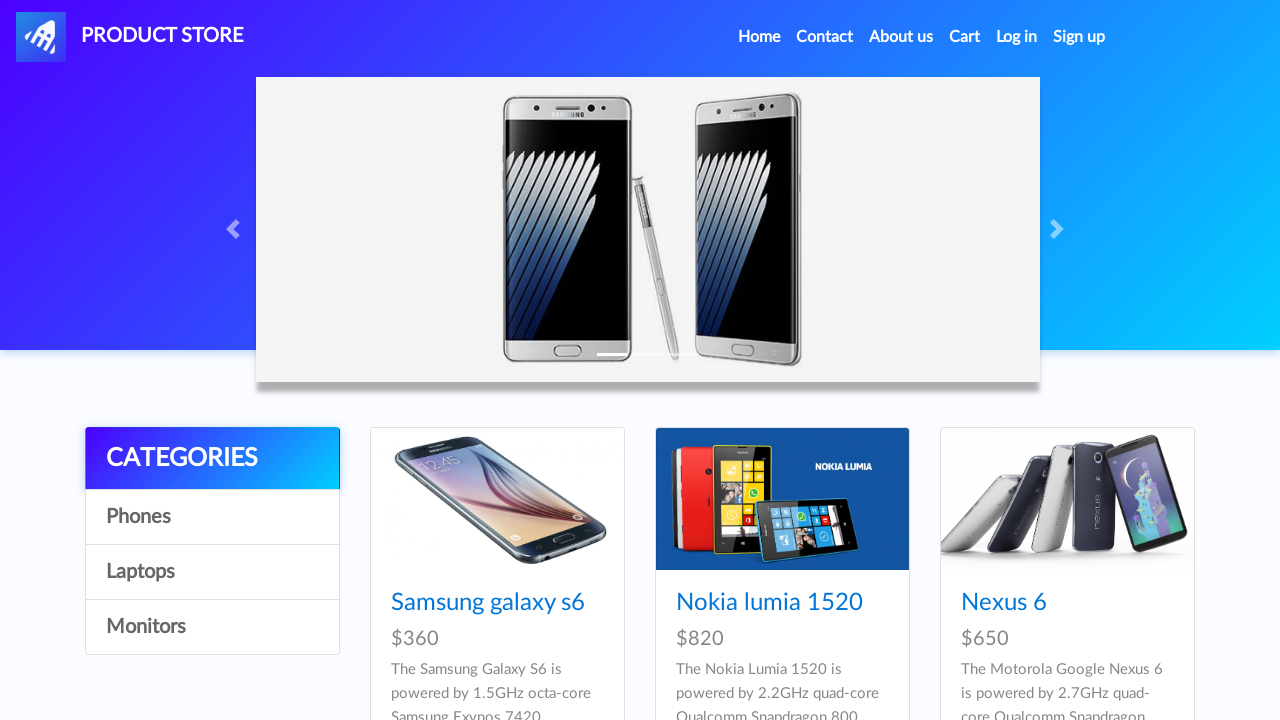

Clicked on Samsung Galaxy S6 product at (488, 603) on text=Samsung galaxy s6
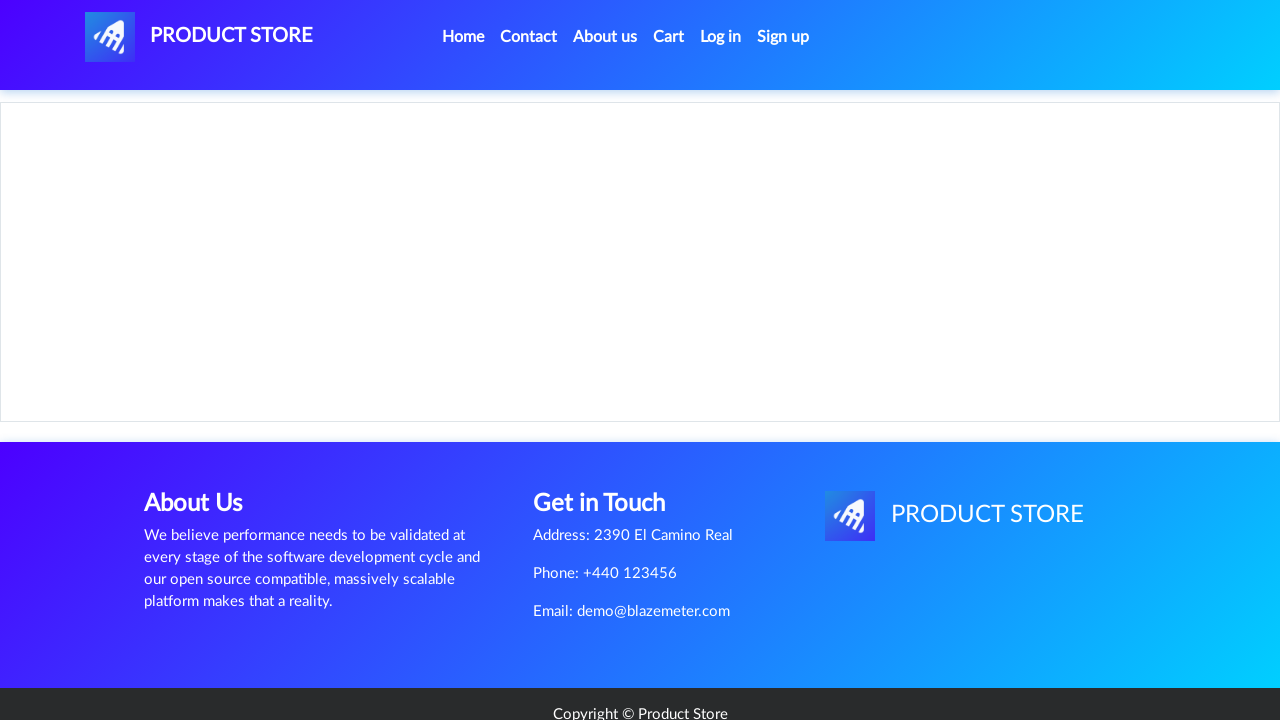

Clicked Add to Cart button for Samsung Galaxy S6 at (610, 440) on text=Add to cart
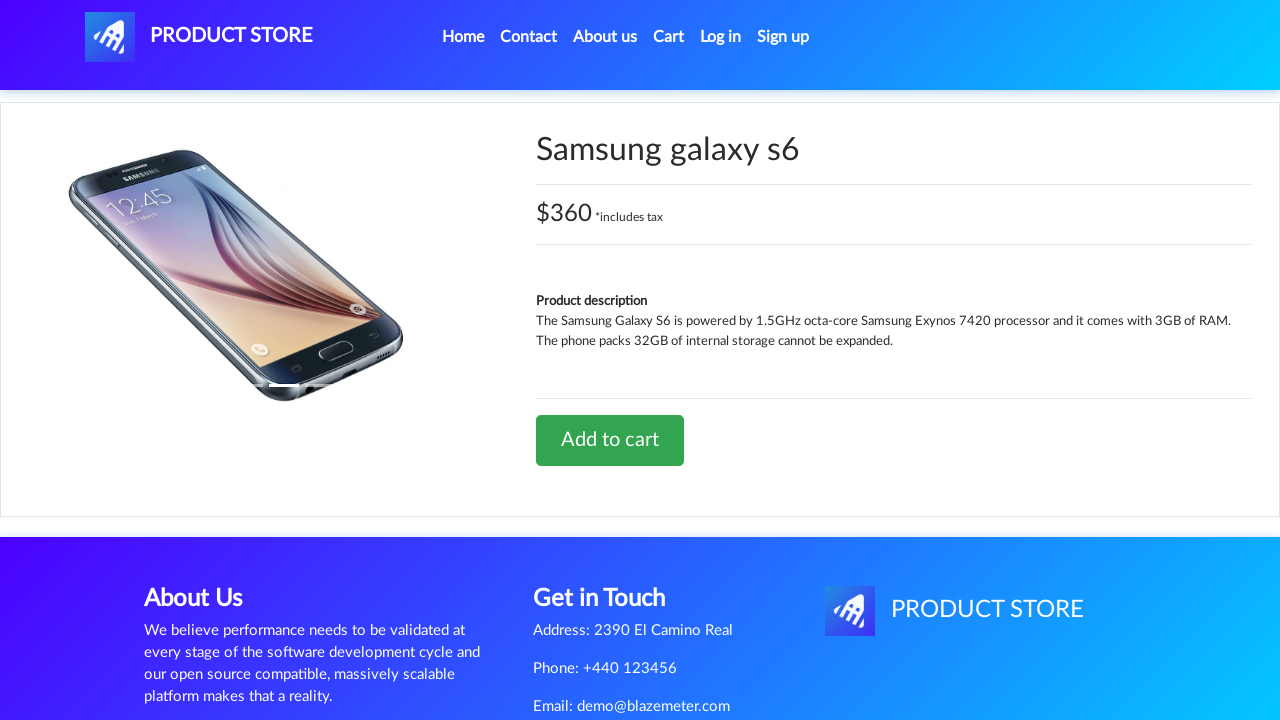

Accepted product added to cart confirmation dialog
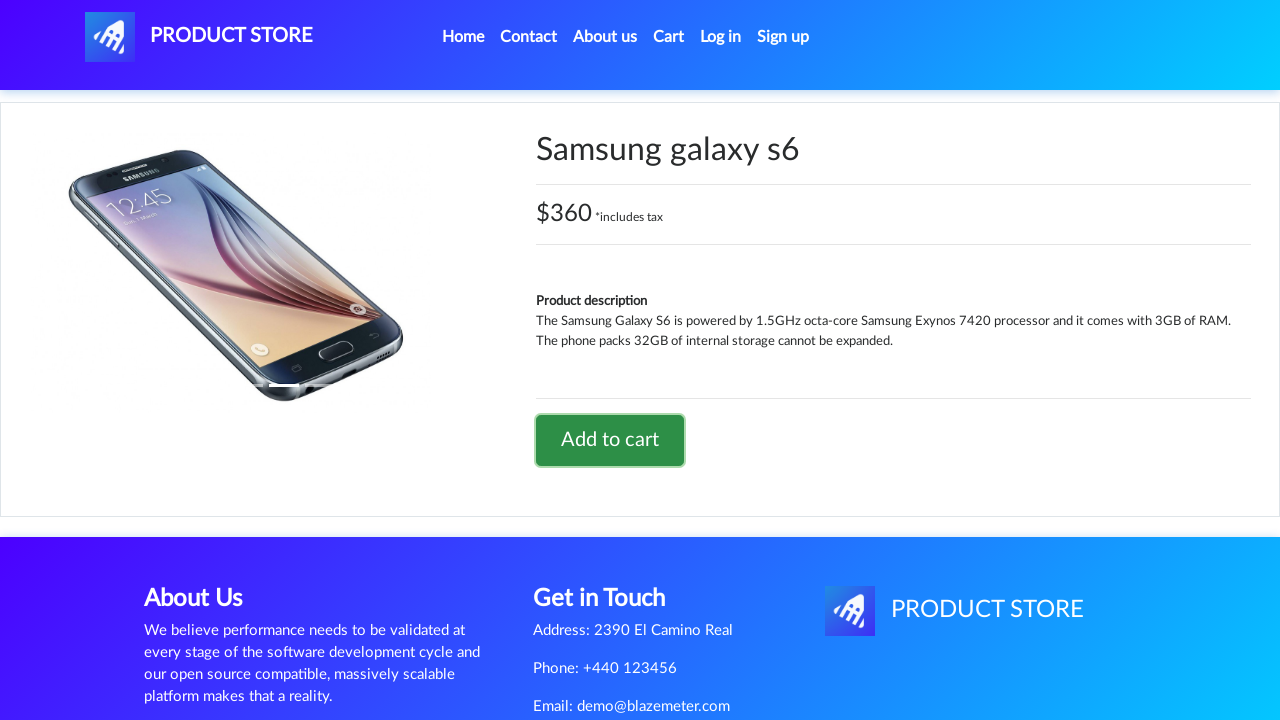

Navigated back to home page at (463, 37) on a:has-text('Home')
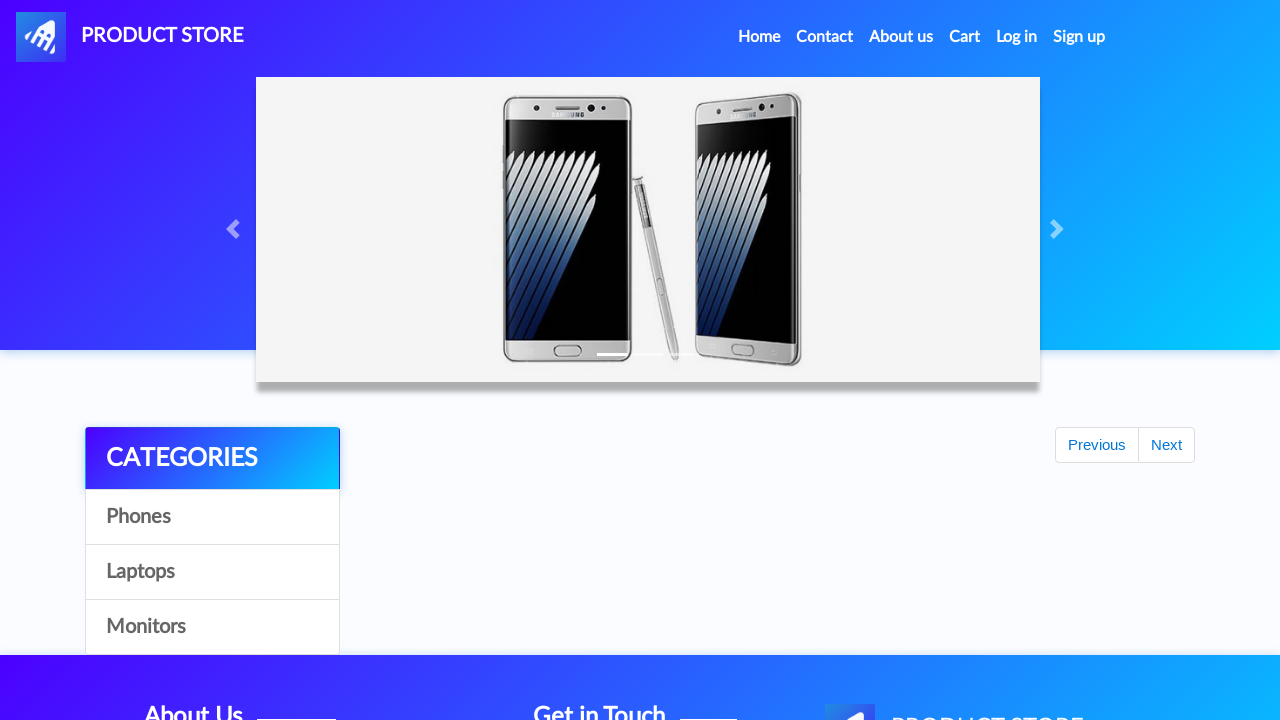

Clicked on Nokia Lumia 1520 product at (769, 603) on text=Nokia lumia 1520
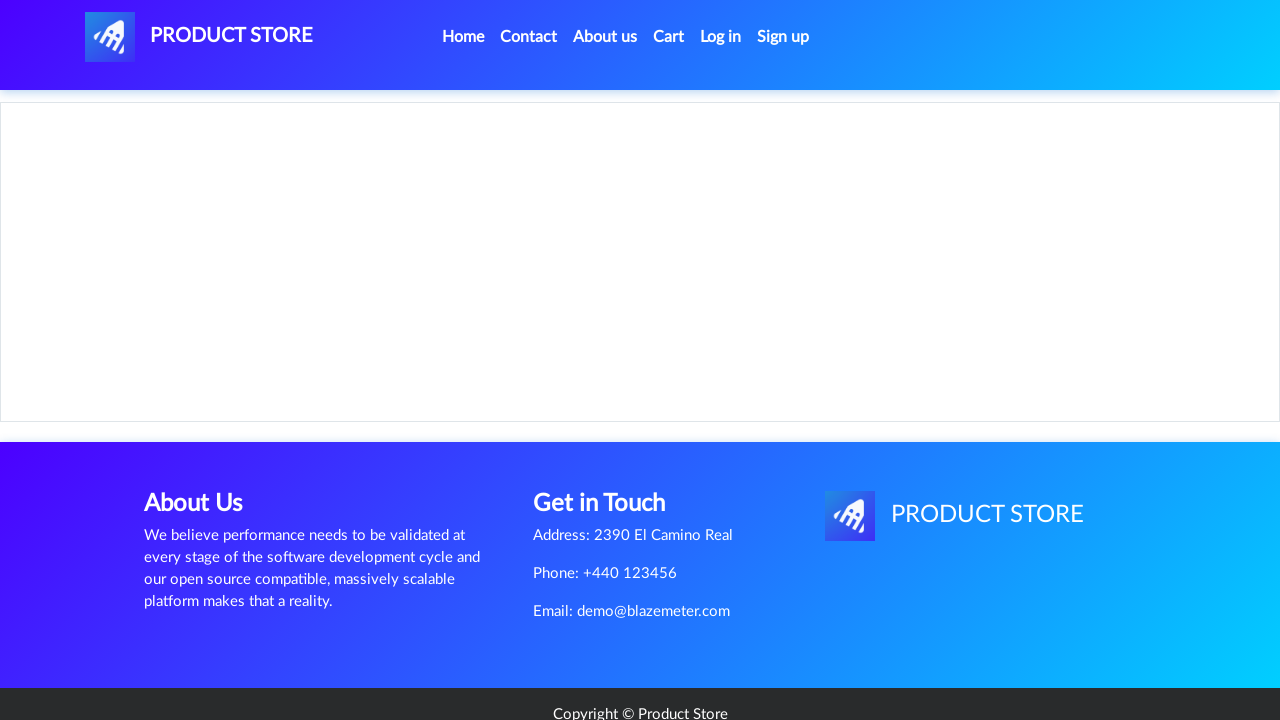

Clicked Add to Cart button for Nokia Lumia 1520 at (610, 440) on text=Add to cart
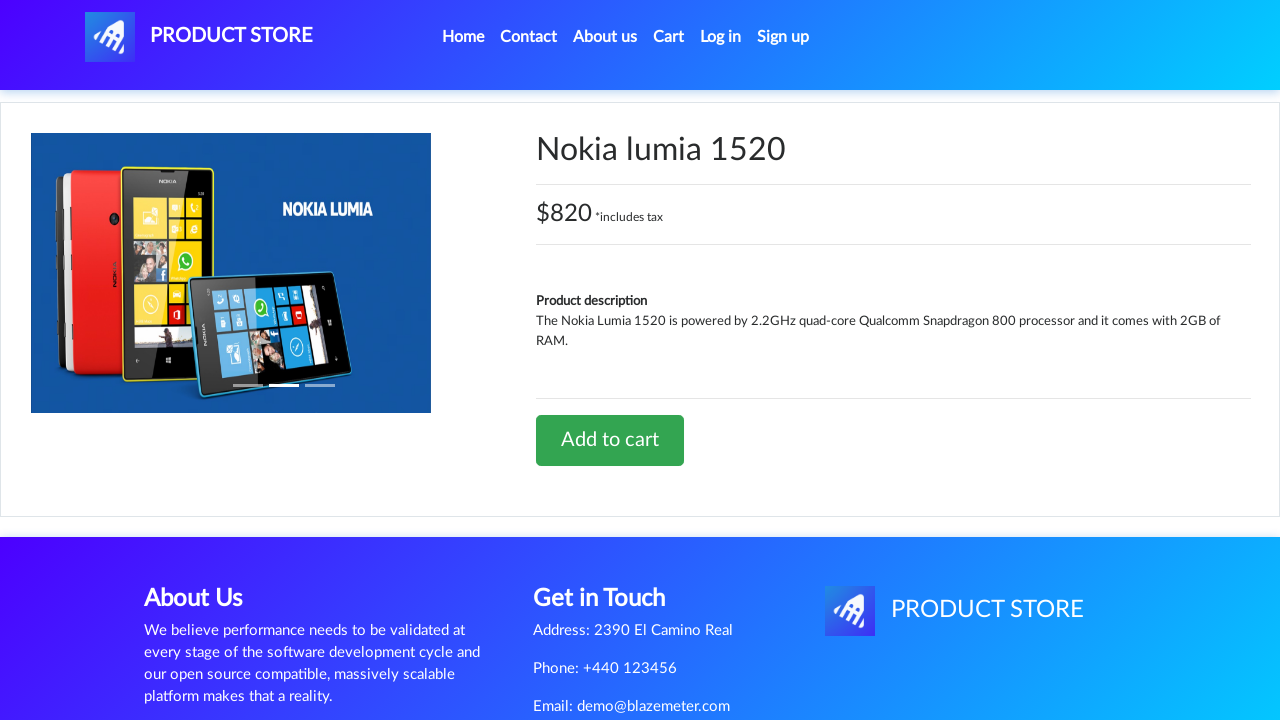

Navigated to shopping cart at (669, 37) on text=Cart
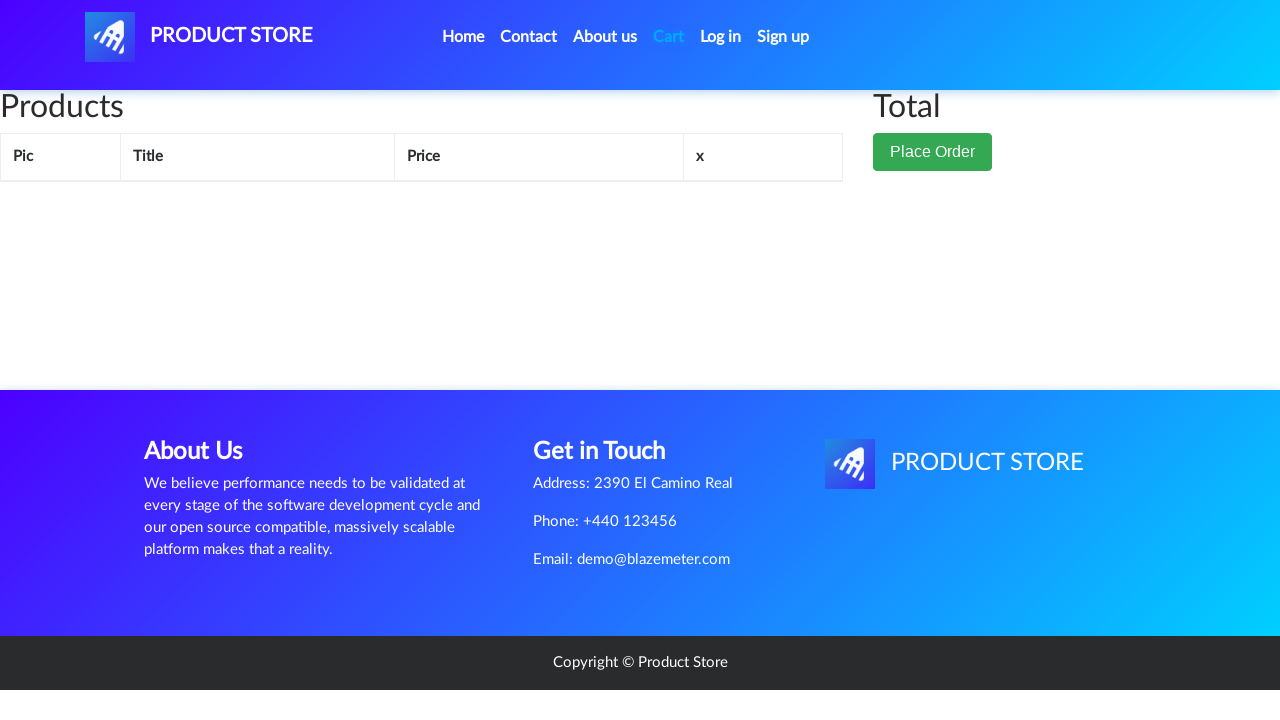

Deleted Samsung Galaxy S6 from cart at (697, 205) on tr:has-text('Samsung galaxy s6') >> text=Delete
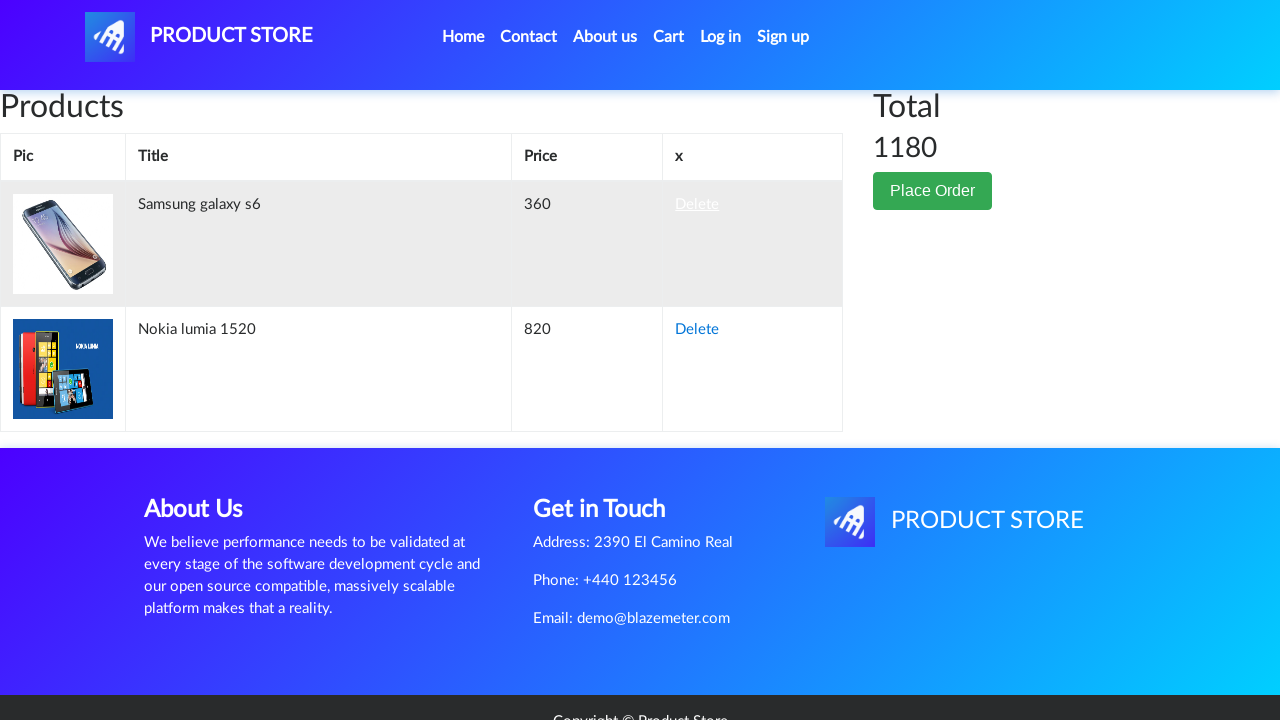

Deleted Nokia Lumia 1520 from cart at (694, 205) on tr:has-text('Nokia lumia 1520') >> text=Delete
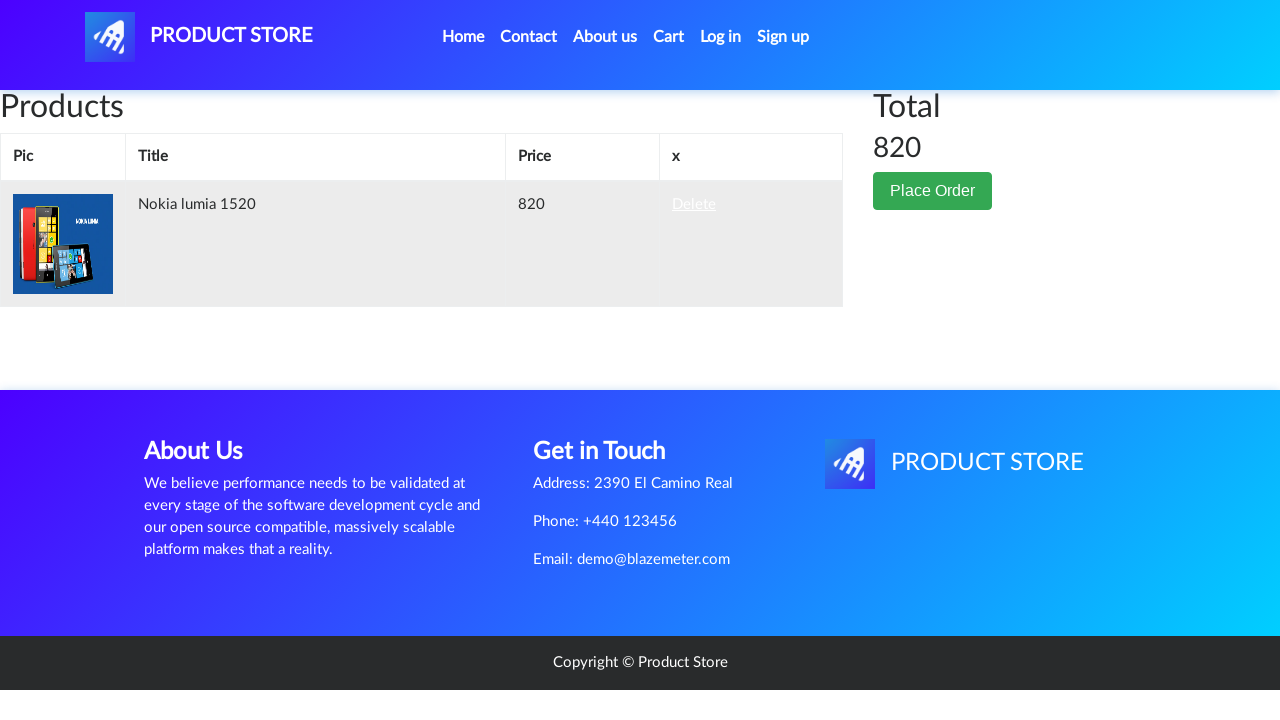

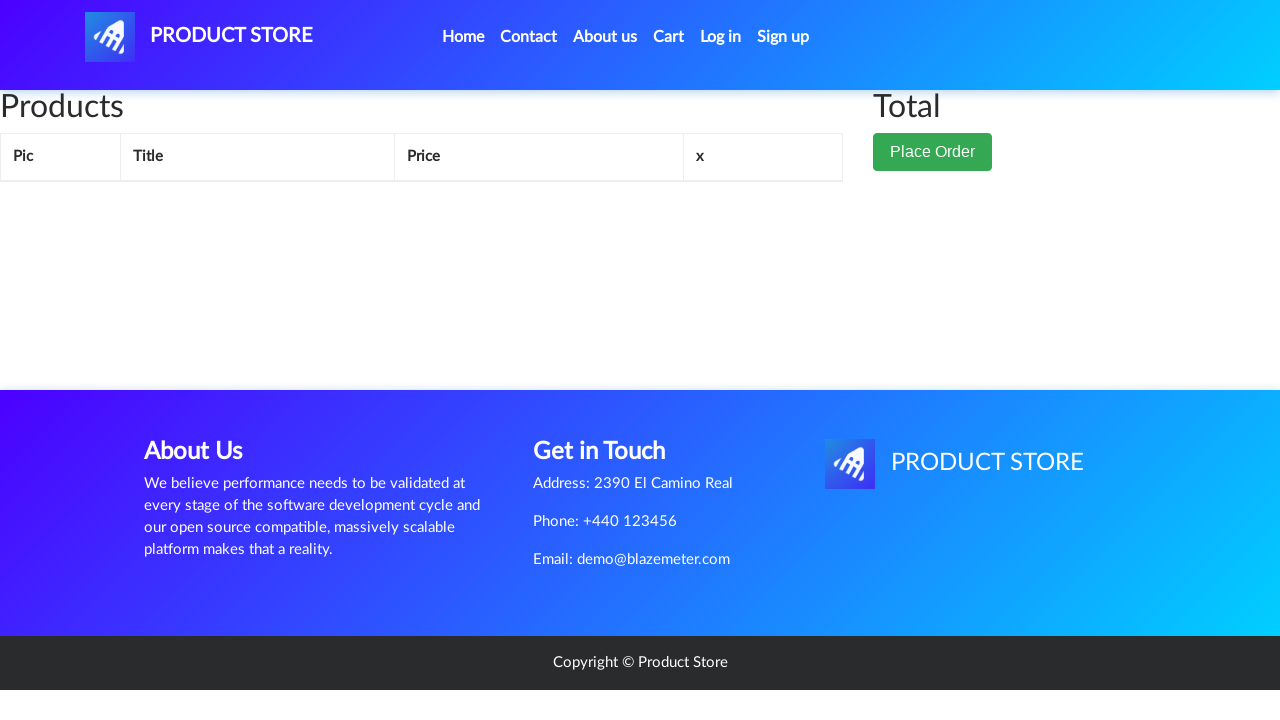